Tests that todo data persists after page reload

Starting URL: https://demo.playwright.dev/todomvc

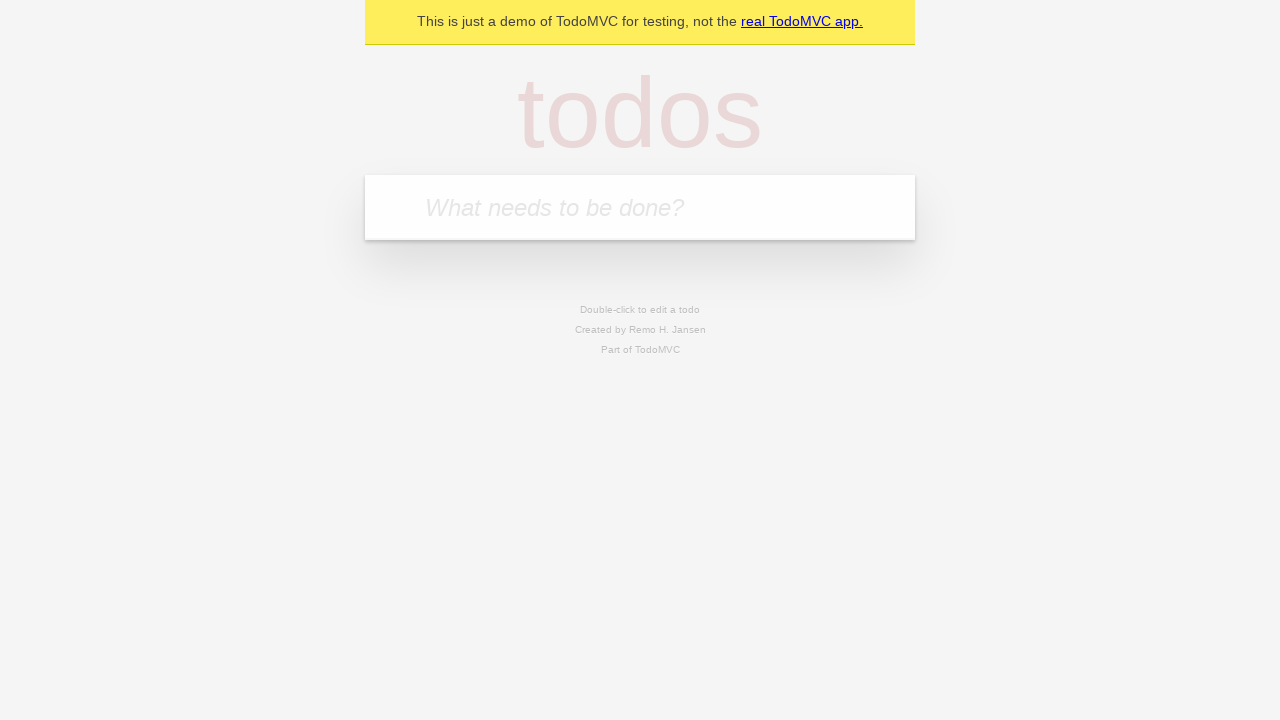

Filled todo input with 'buy some cheese' on internal:attr=[placeholder="What needs to be done?"i]
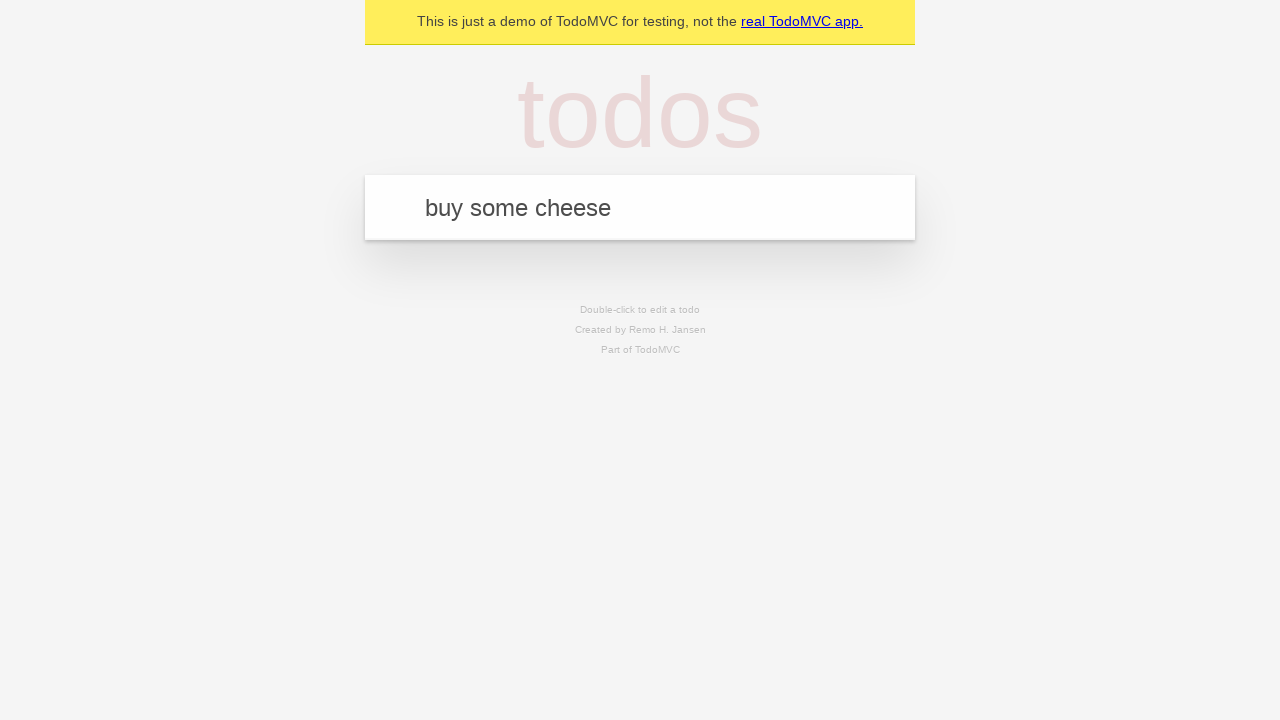

Pressed Enter to create todo 'buy some cheese' on internal:attr=[placeholder="What needs to be done?"i]
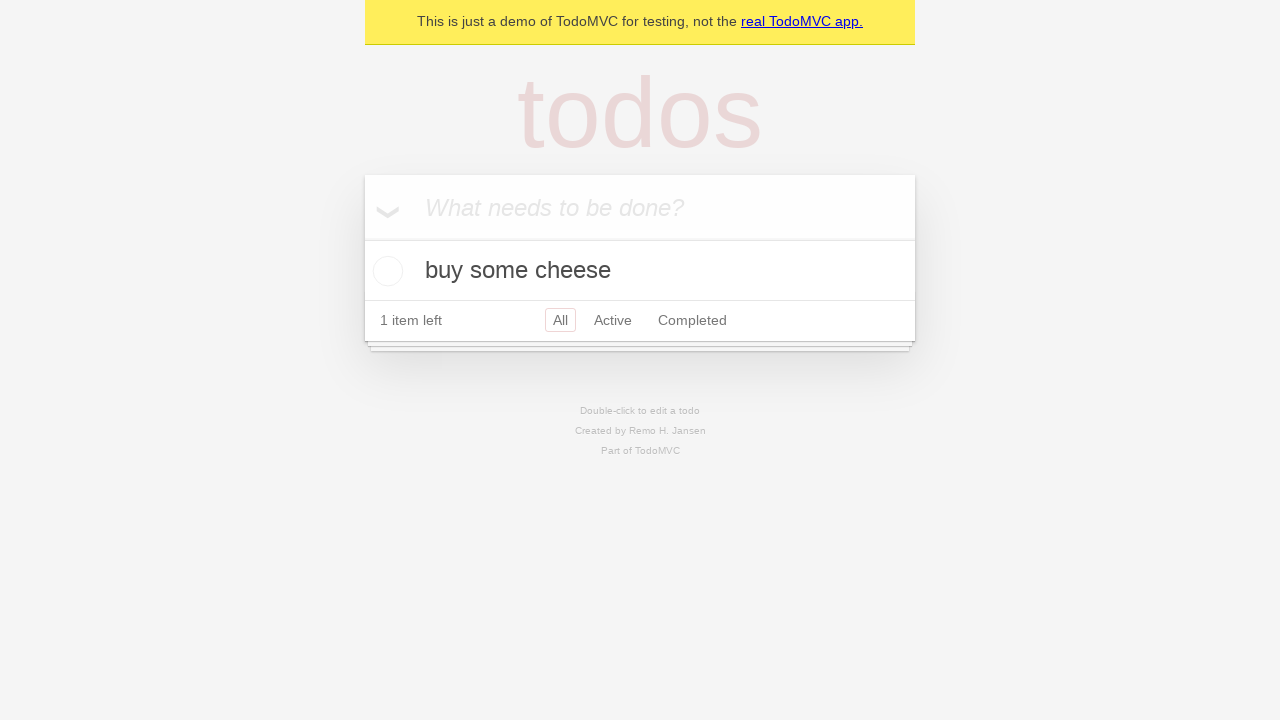

Filled todo input with 'feed the cat' on internal:attr=[placeholder="What needs to be done?"i]
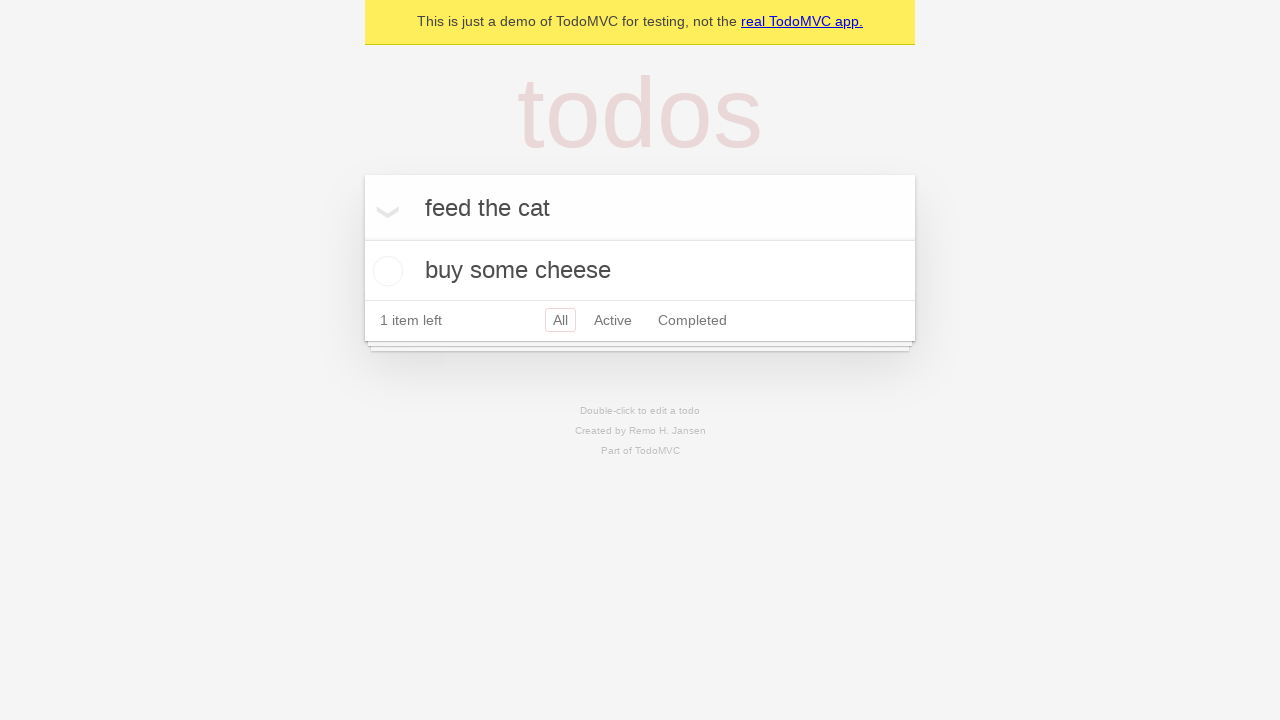

Pressed Enter to create todo 'feed the cat' on internal:attr=[placeholder="What needs to be done?"i]
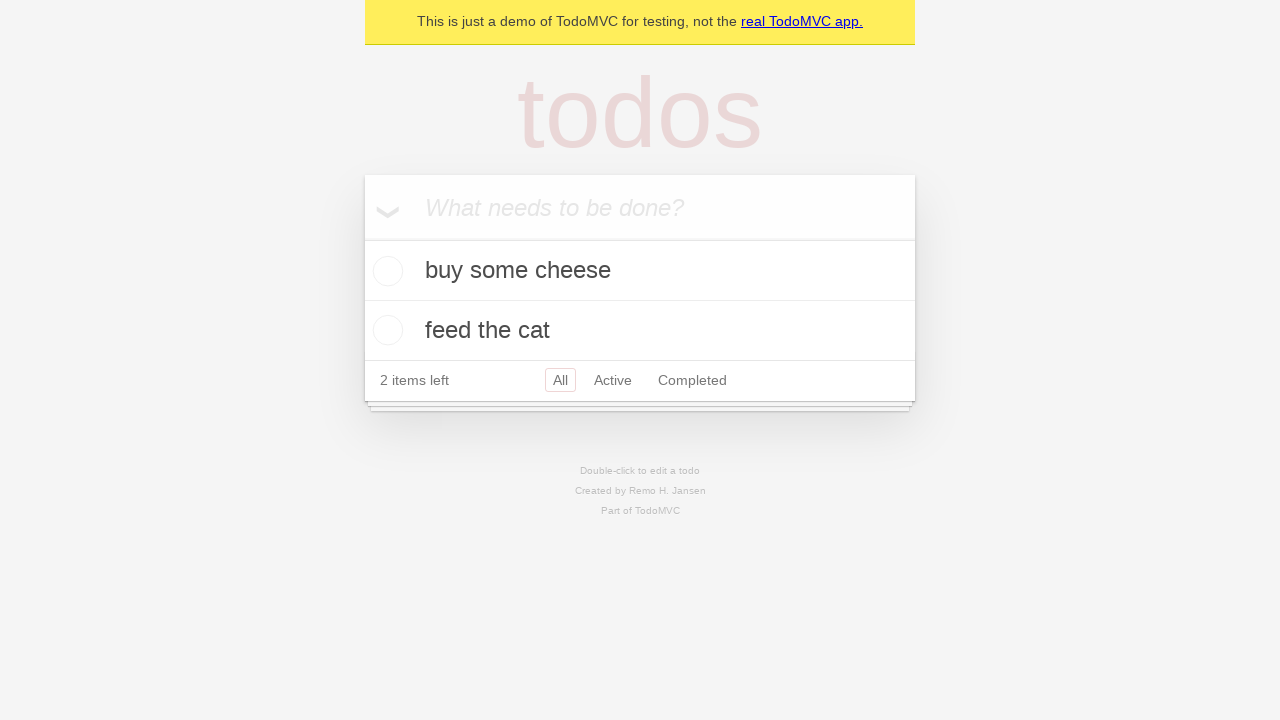

Waited for second todo item to be created
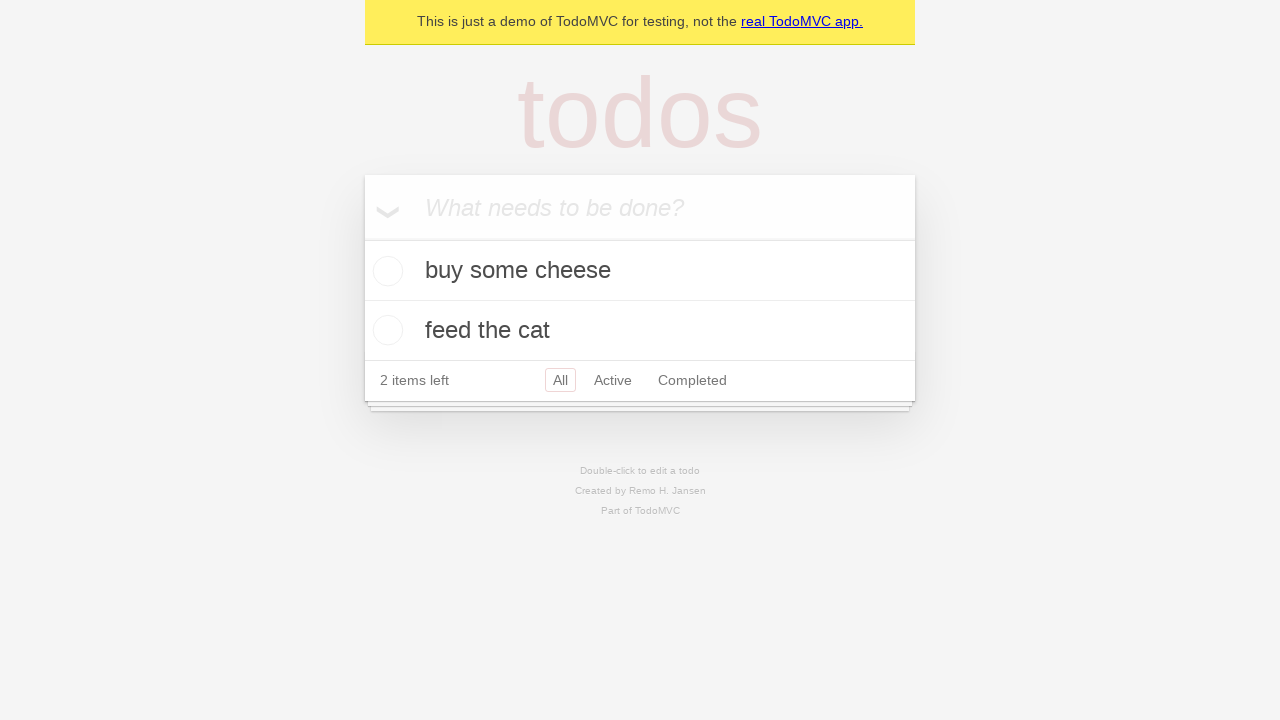

Checked the first todo item at (385, 271) on internal:testid=[data-testid="todo-item"s] >> nth=0 >> internal:role=checkbox
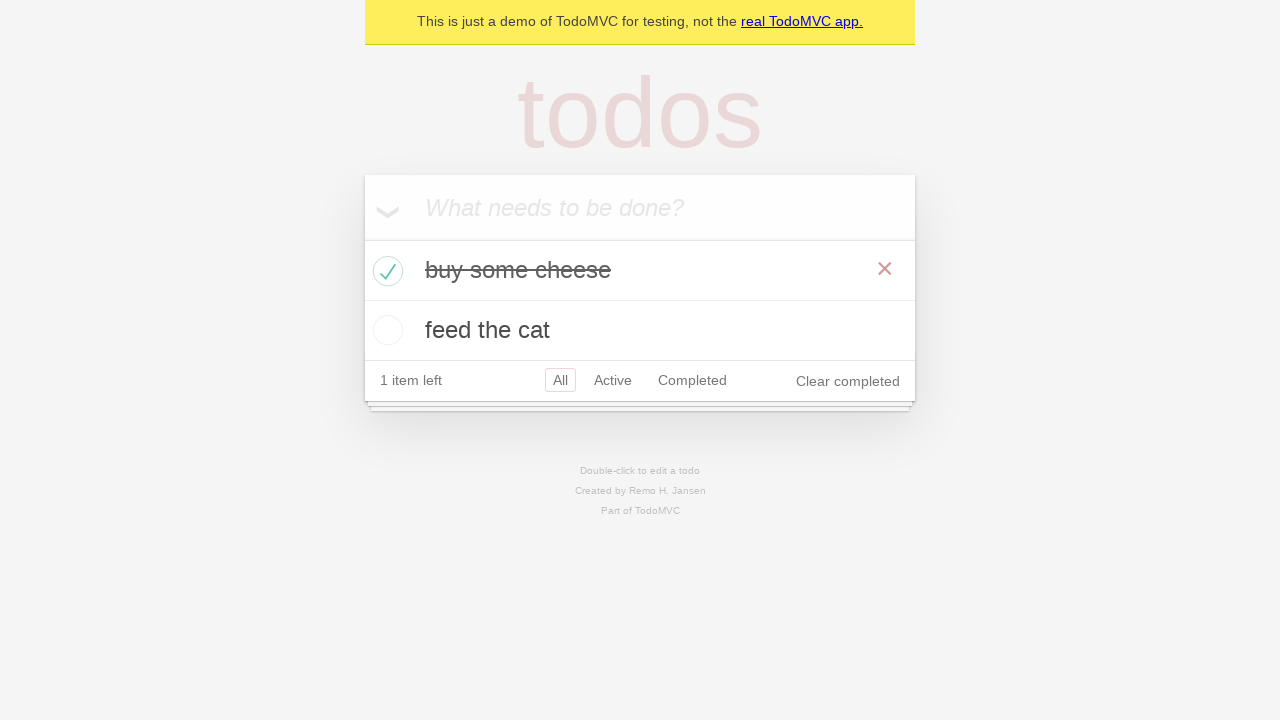

Reloaded the page to test data persistence
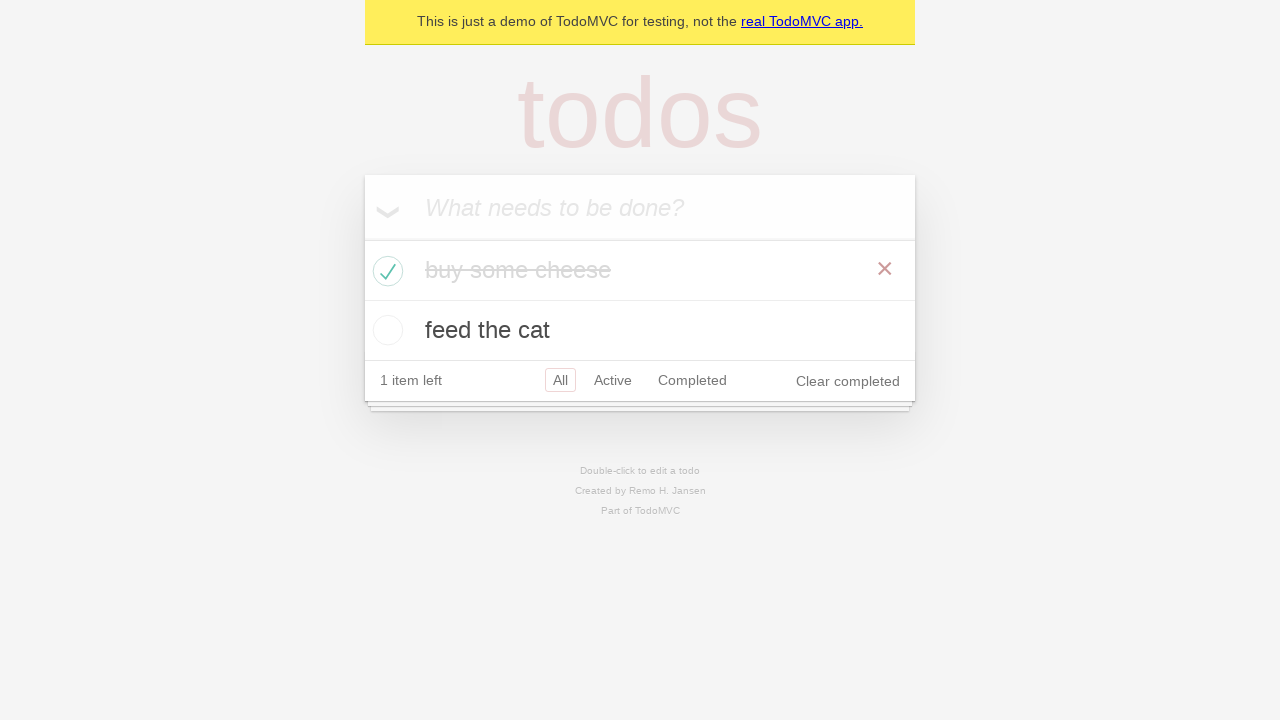

Verified todos persisted after page reload
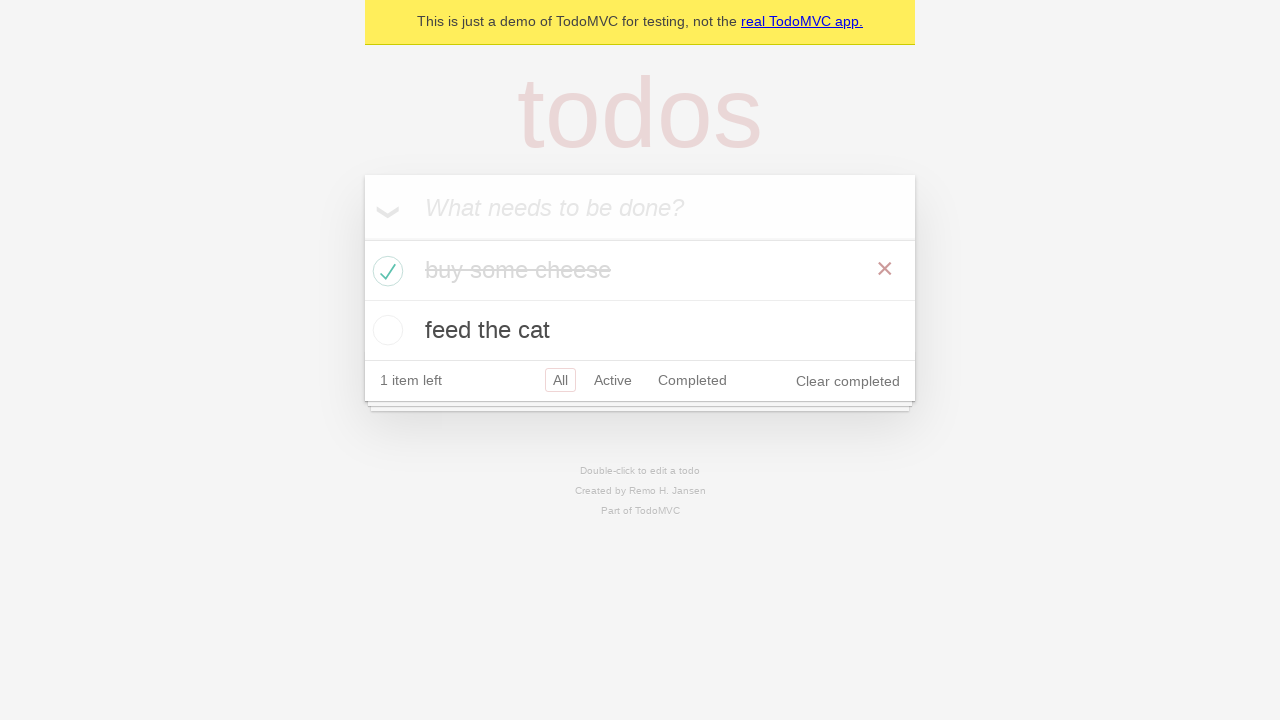

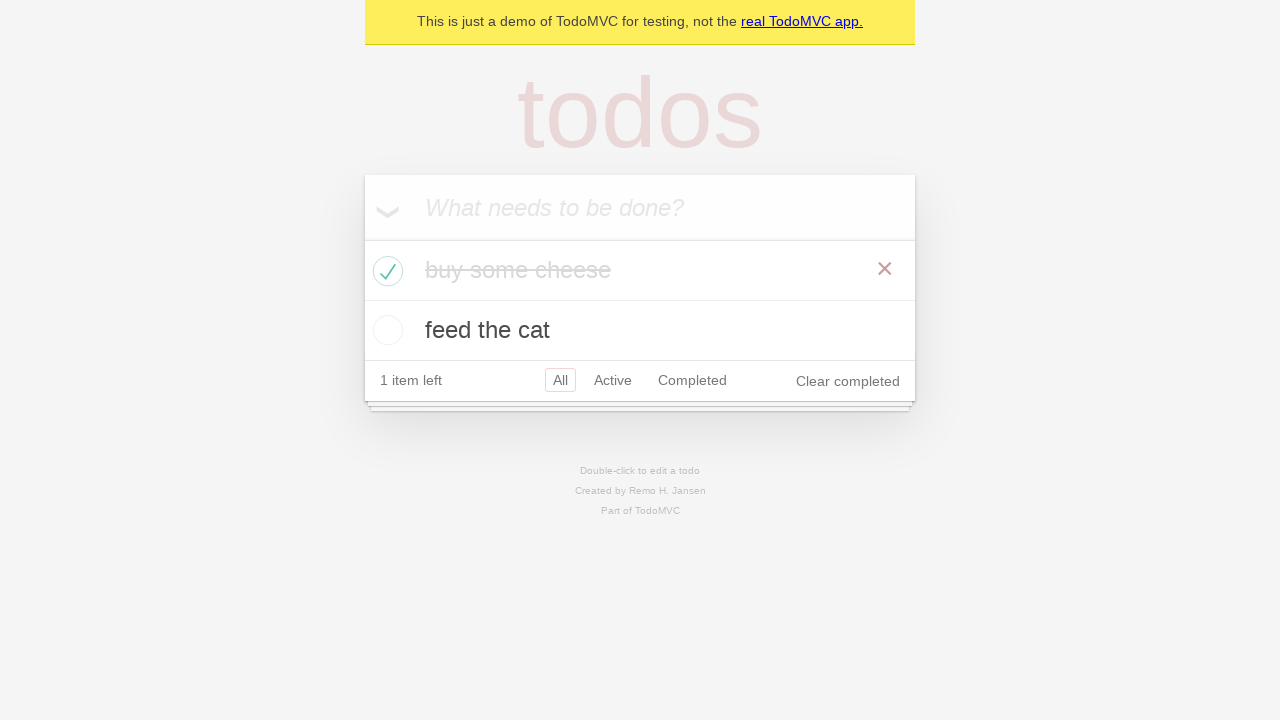